Tests a registration form by filling in first name and email fields, submitting the form, and verifying successful registration message

Starting URL: http://suninjuly.github.io/registration2.html

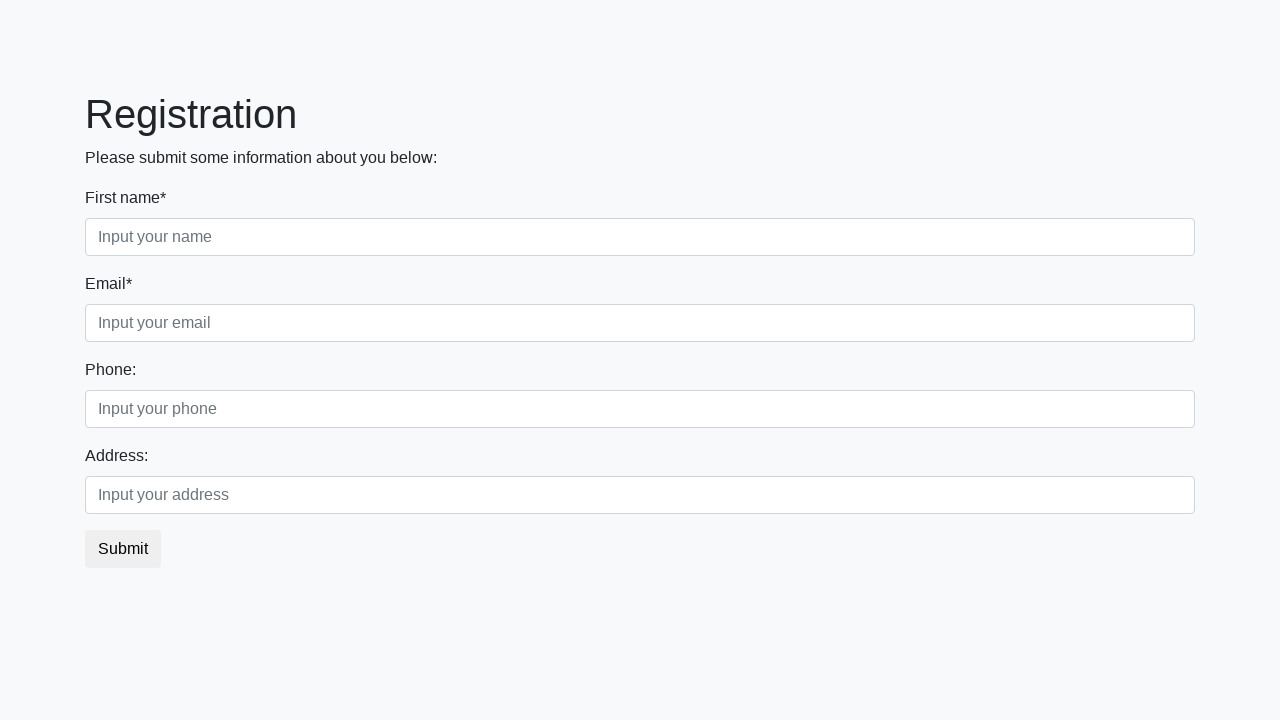

Navigated to registration form page
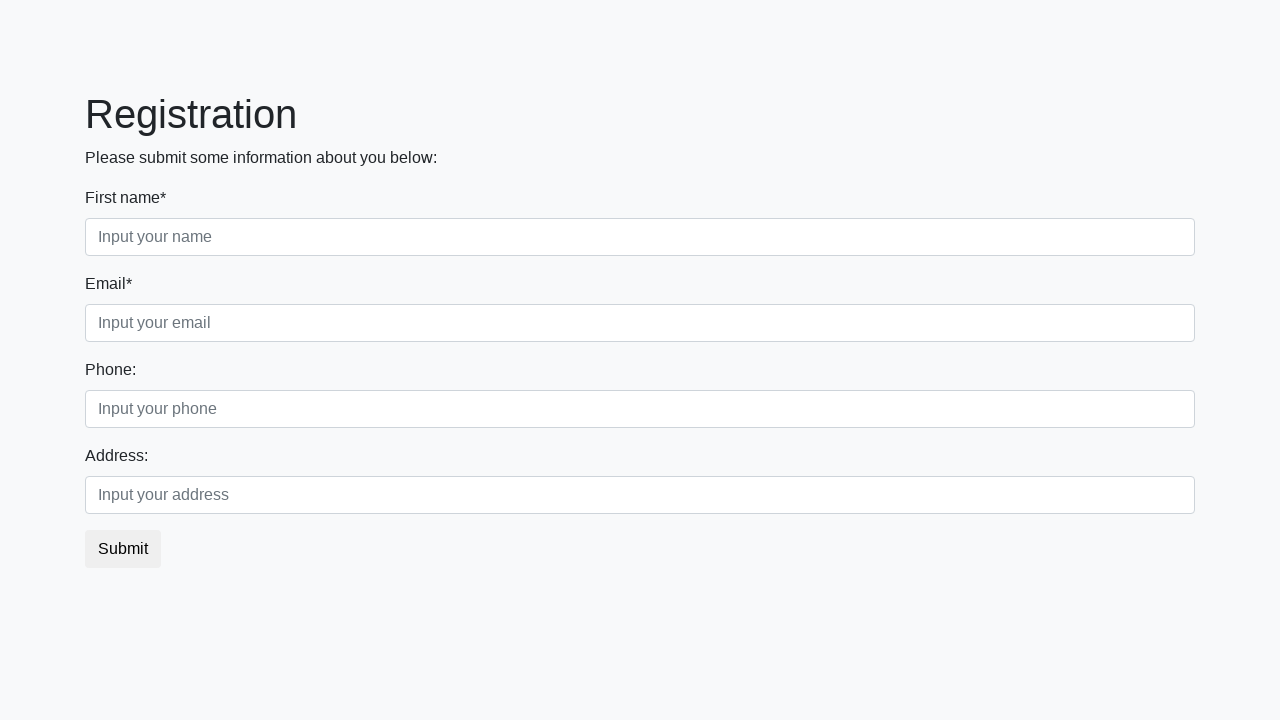

Filled in first name field with 'Azatello' on [placeholder='Input your name']
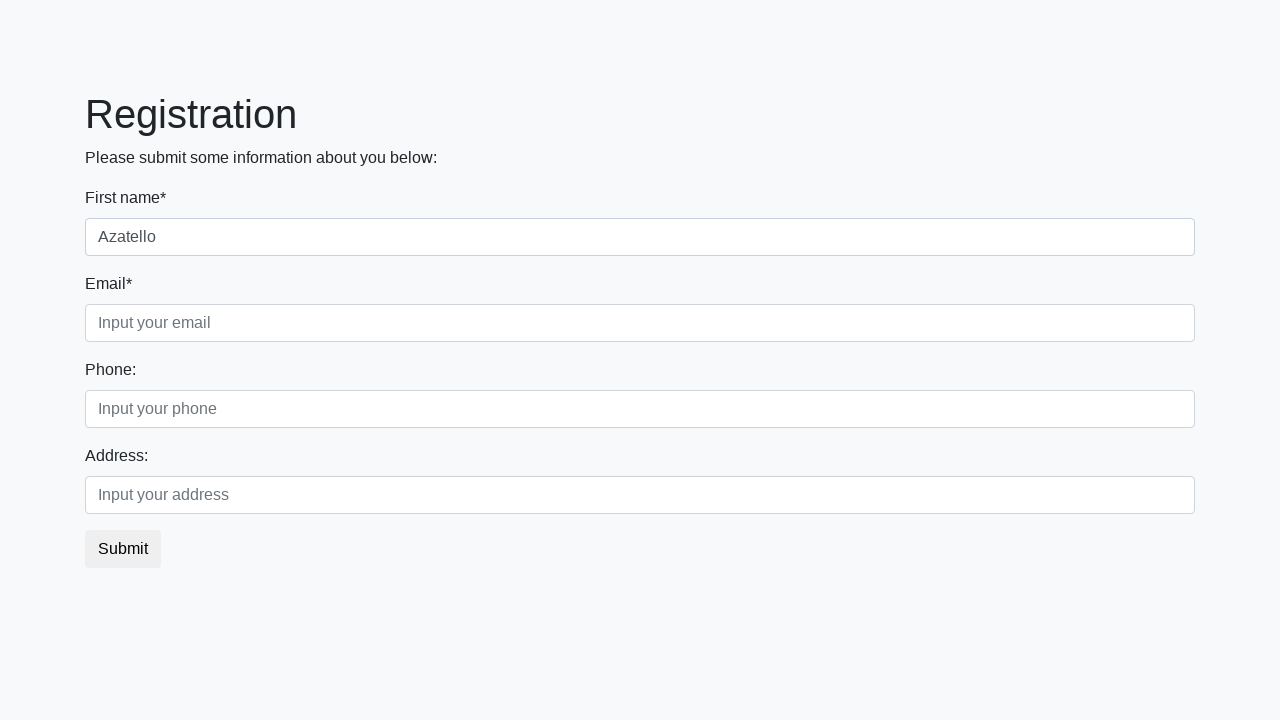

Filled in email field with 'azat@mail.ru' on .form-control.third
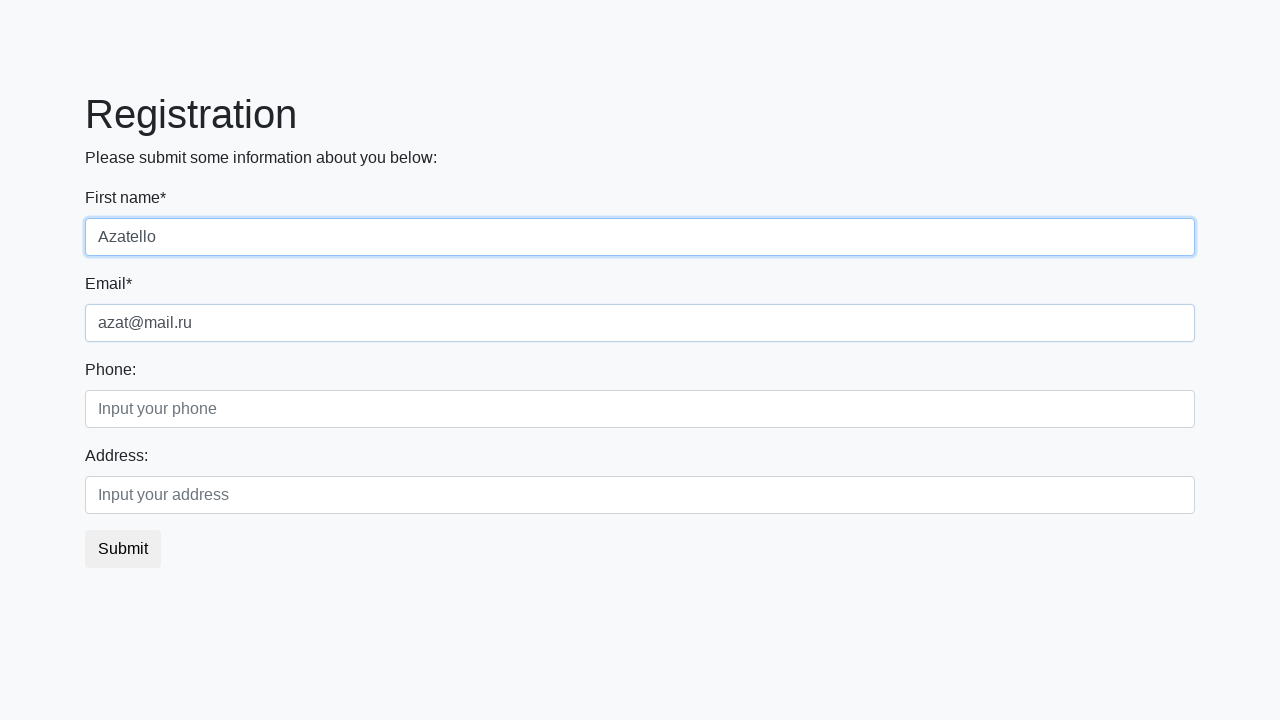

Clicked submit button to register at (123, 549) on button.btn
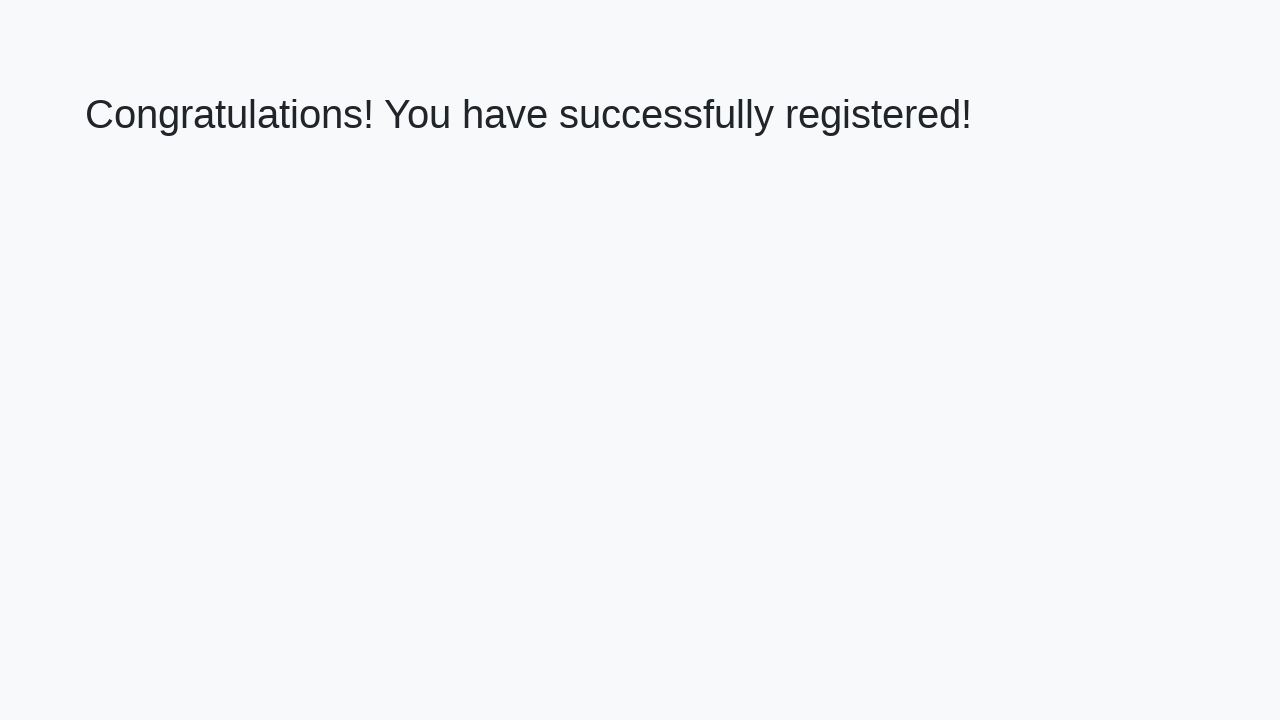

Success message element loaded
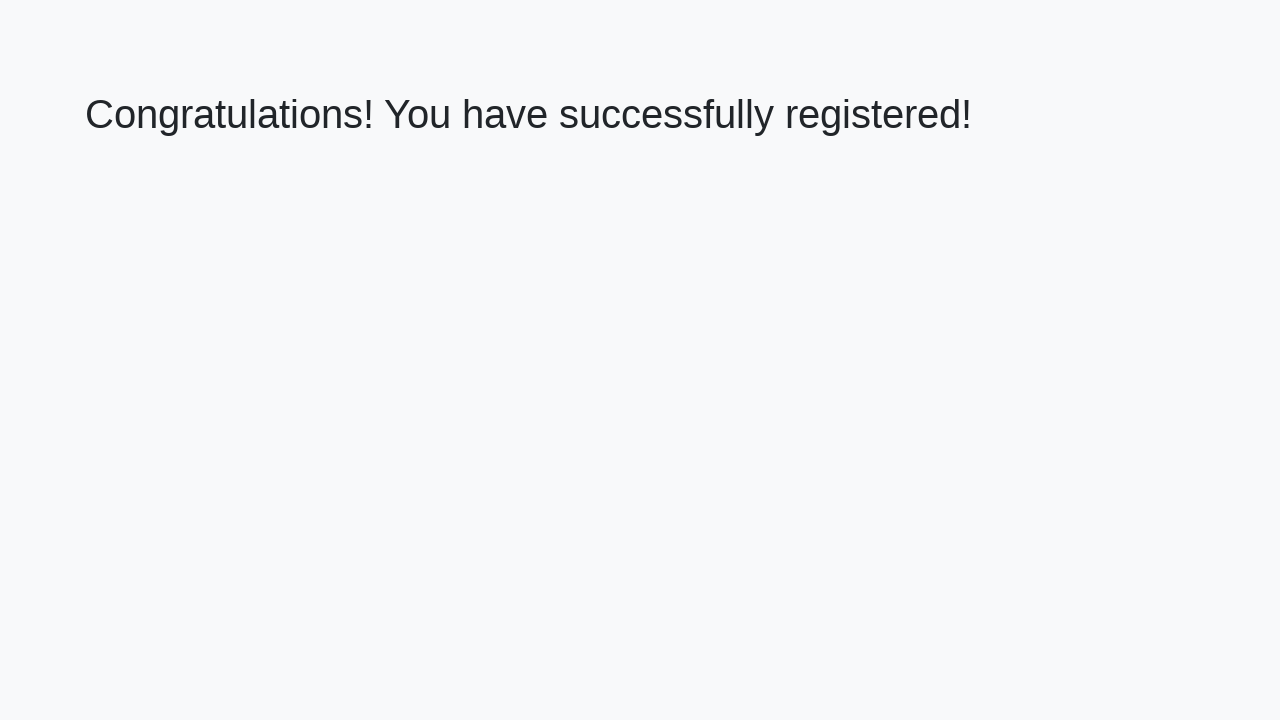

Retrieved success message text
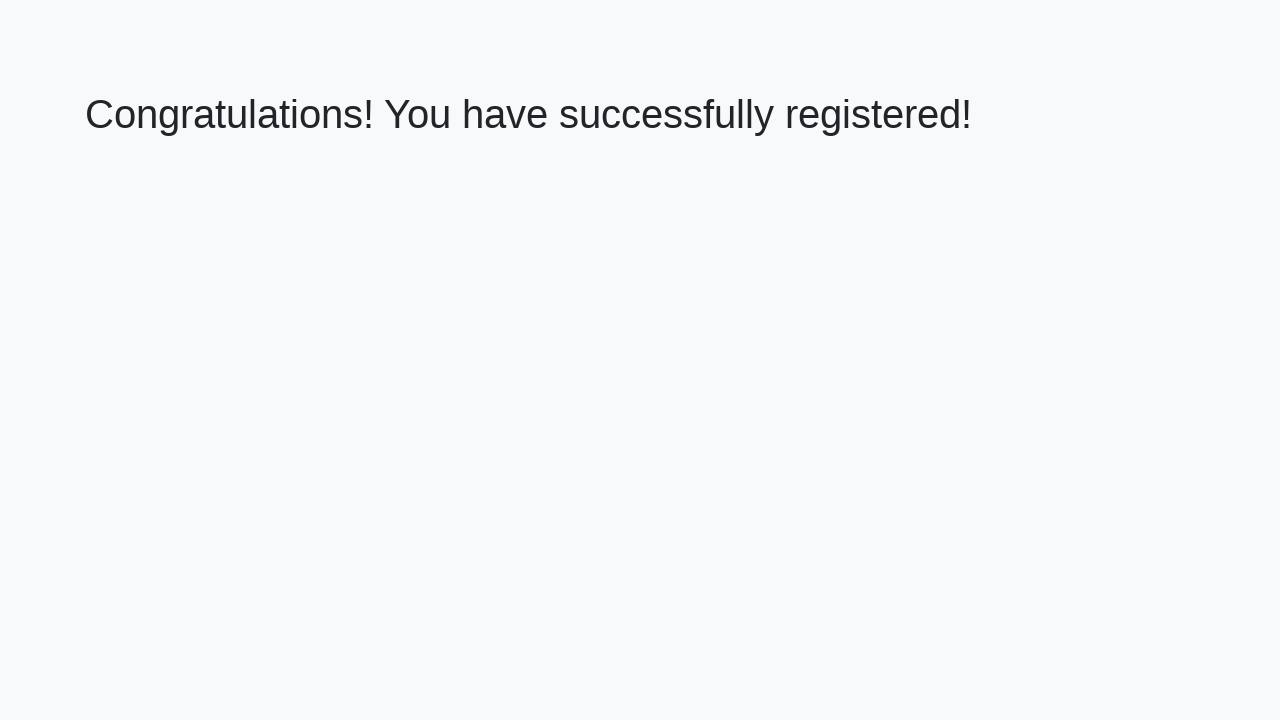

Verified success message matches expected text
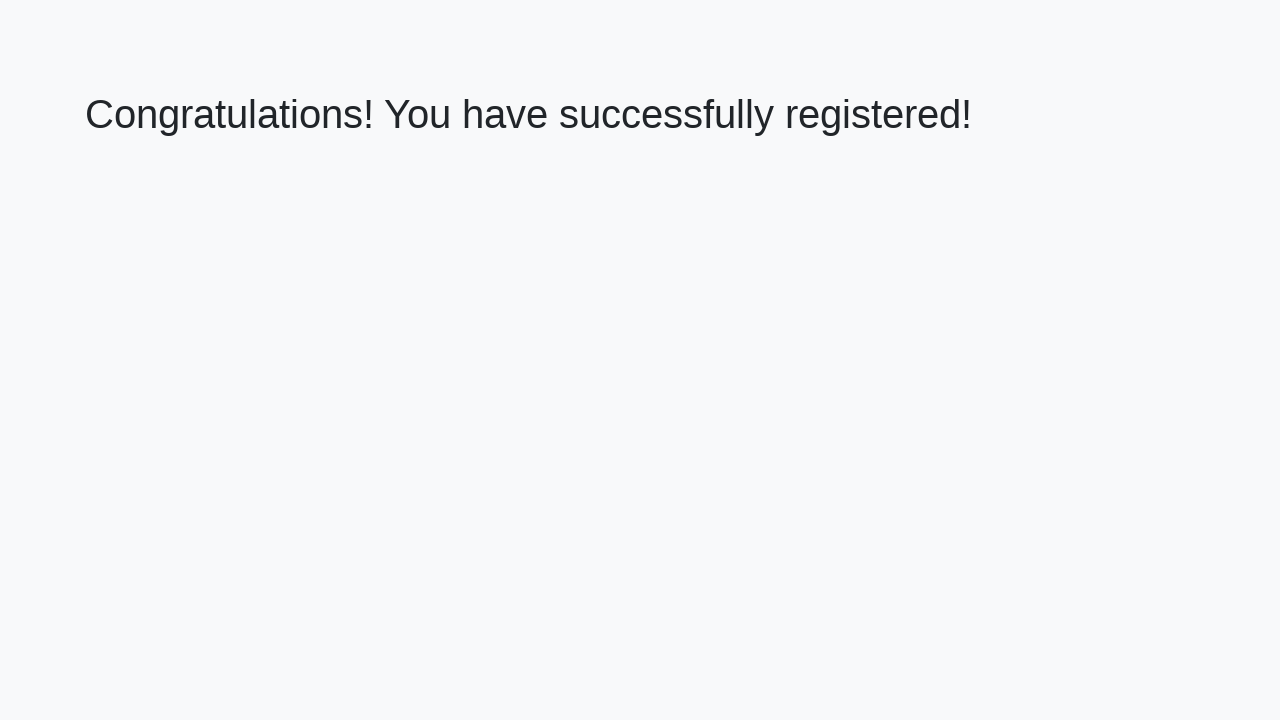

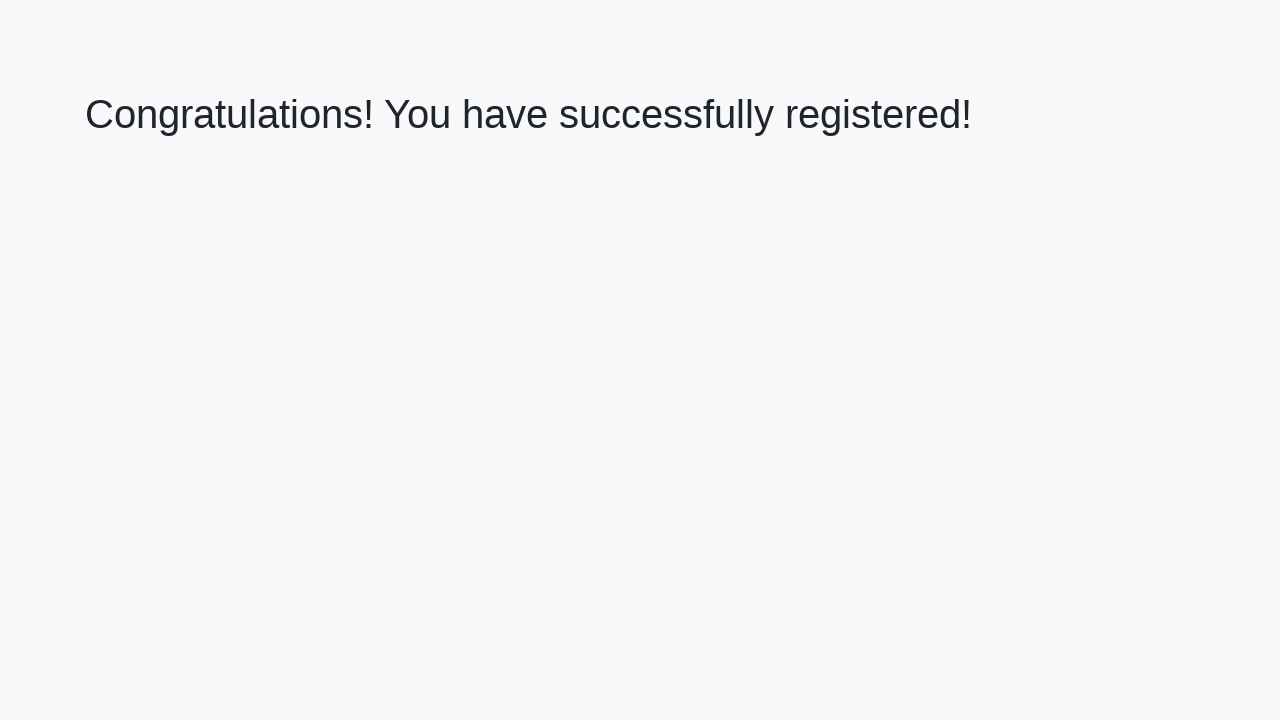